Navigates to DemoBlaze e-commerce demo site and verifies that the product category sidebar contains the expected categories: Phones, Laptops, and Monitors in that order.

Starting URL: https://www.demoblaze.com/

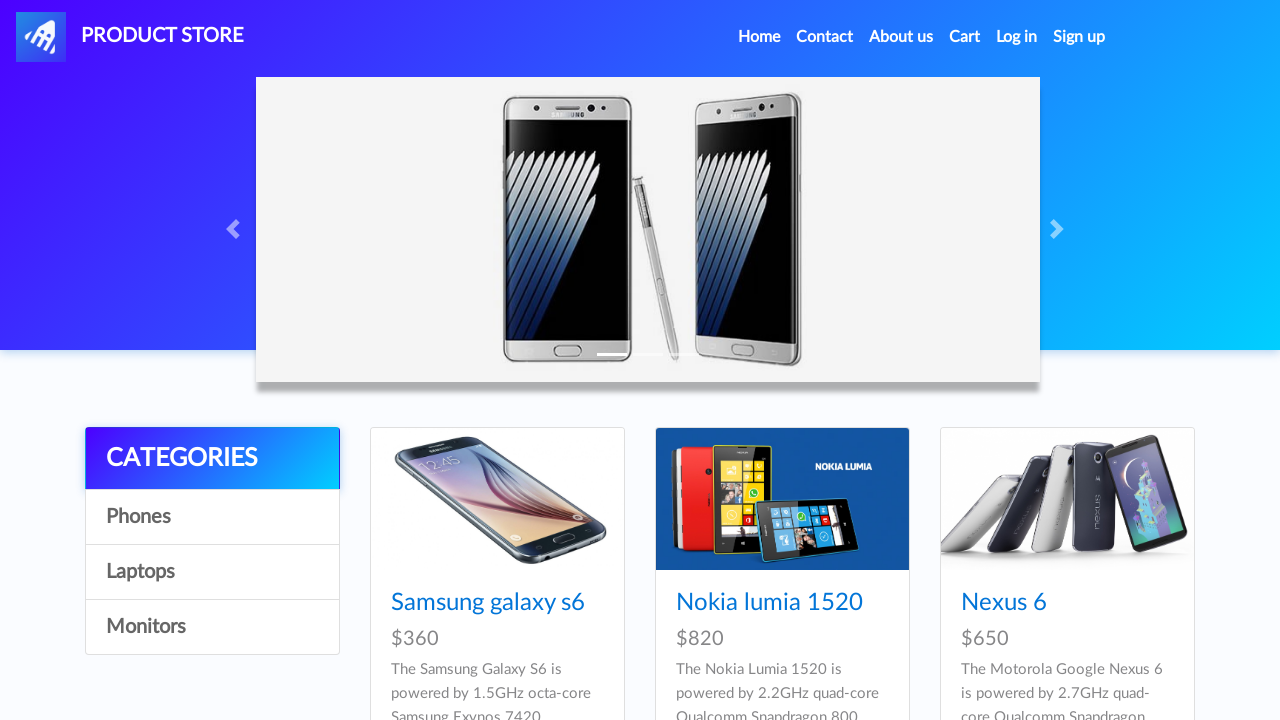

Waited for category sidebar to load
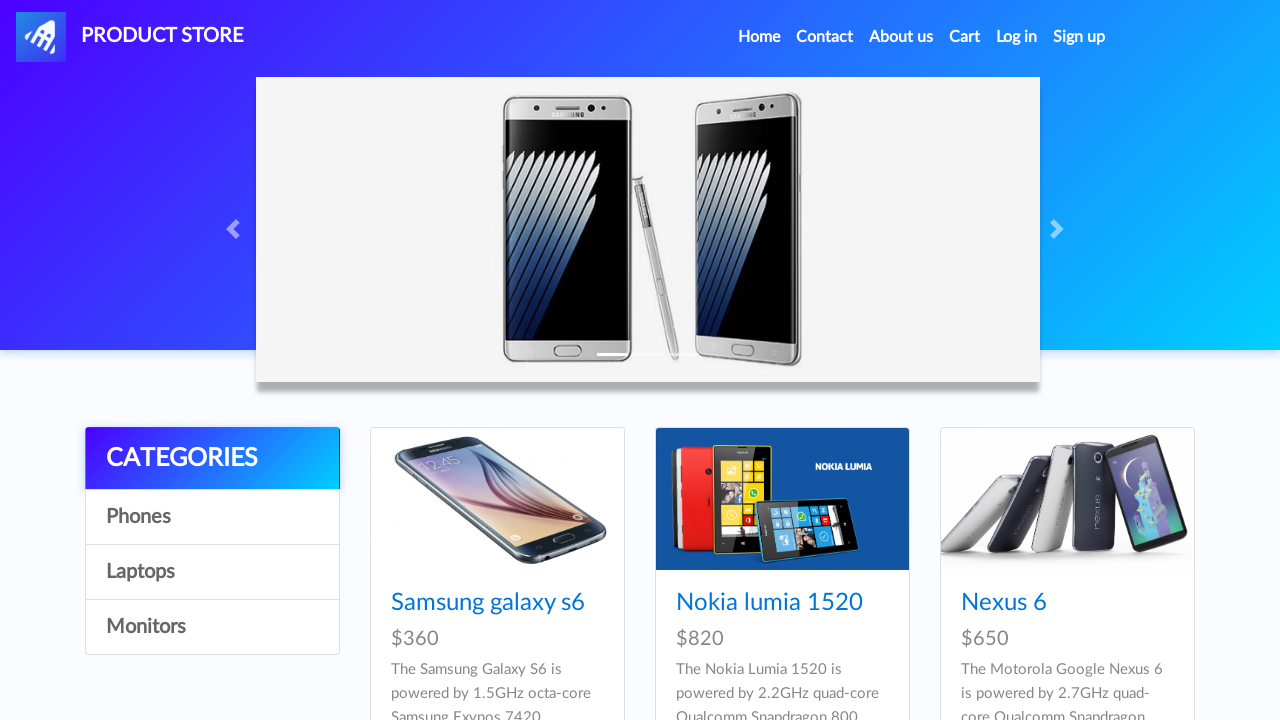

Retrieved all category links from sidebar
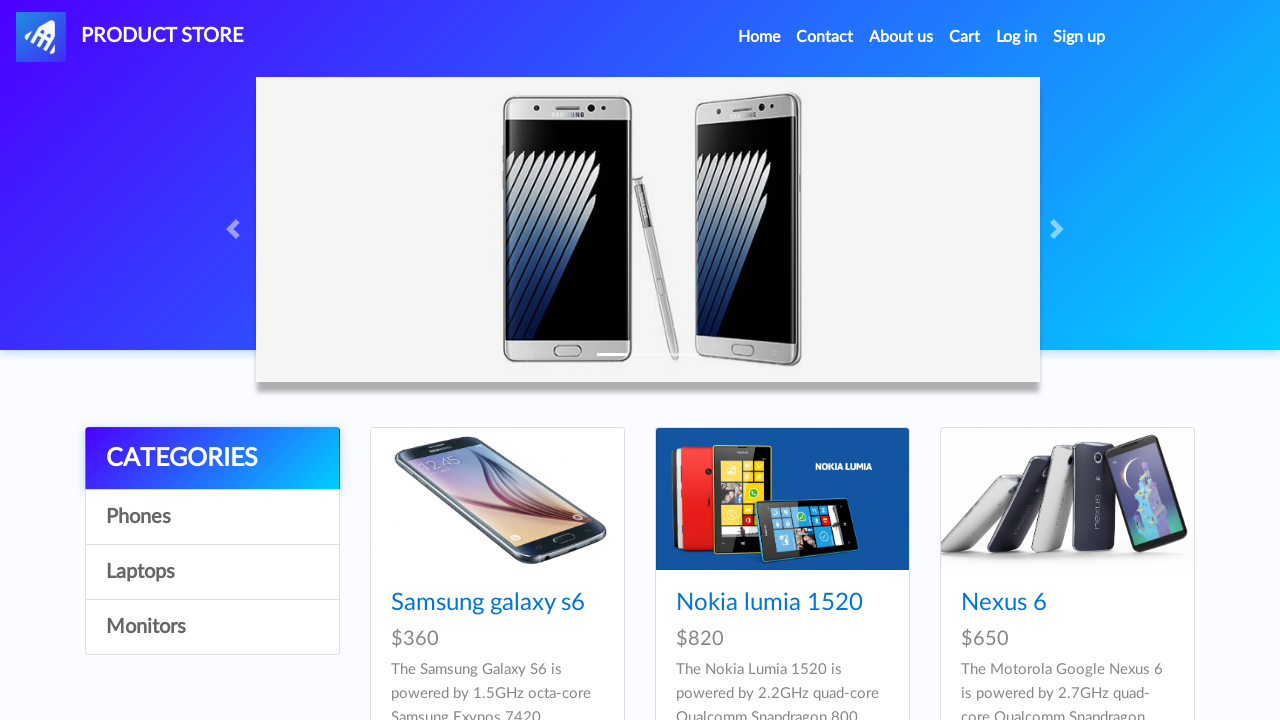

Found category: Phones
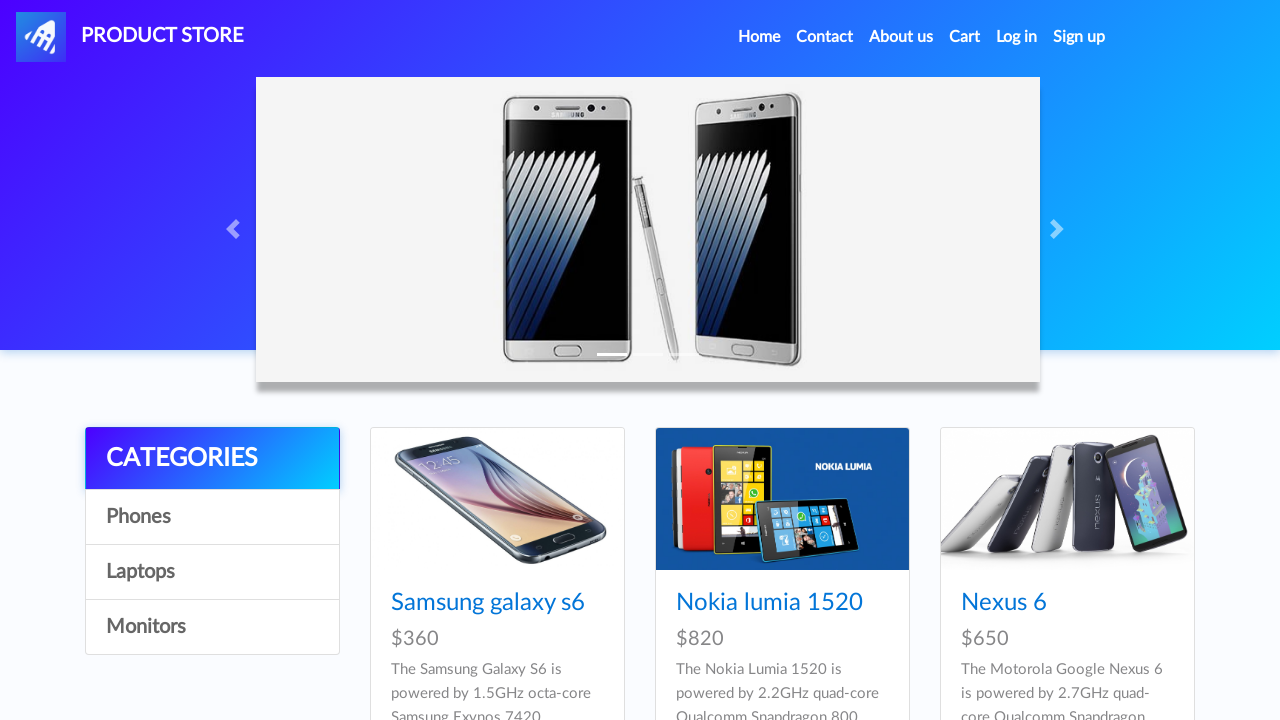

Verified category 'Phones' matches expected value at position 0
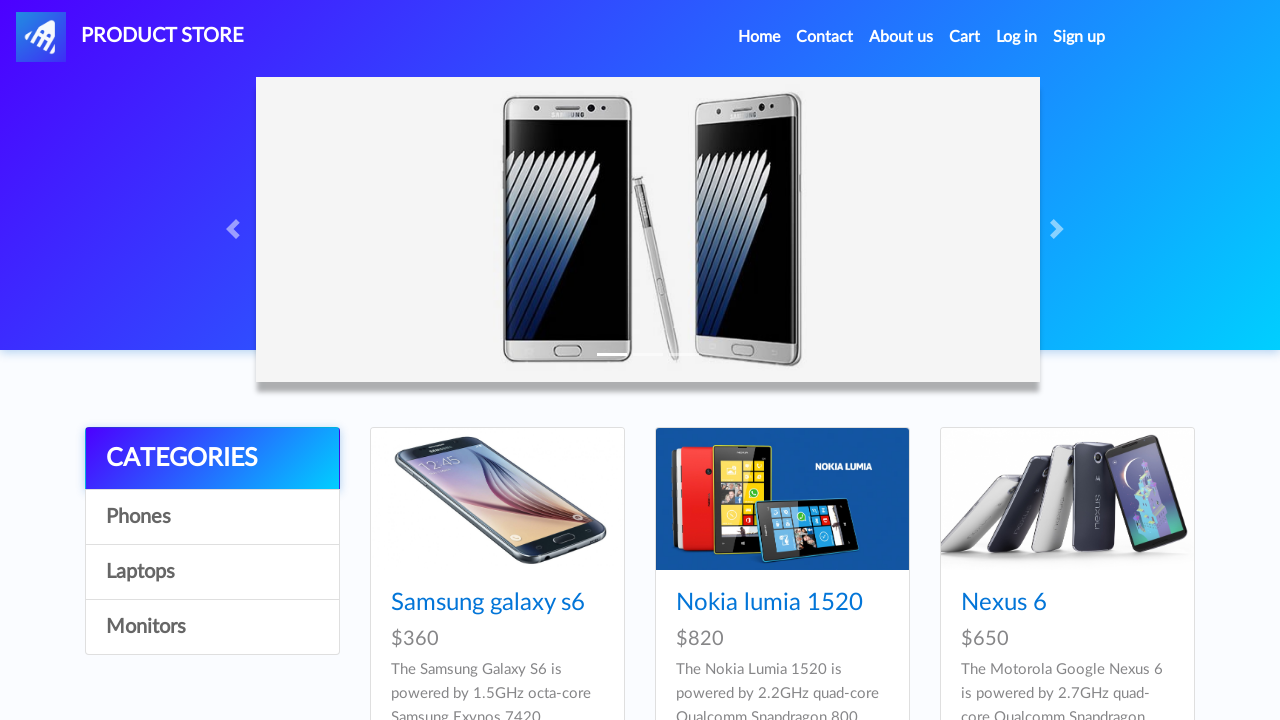

Found category: Laptops
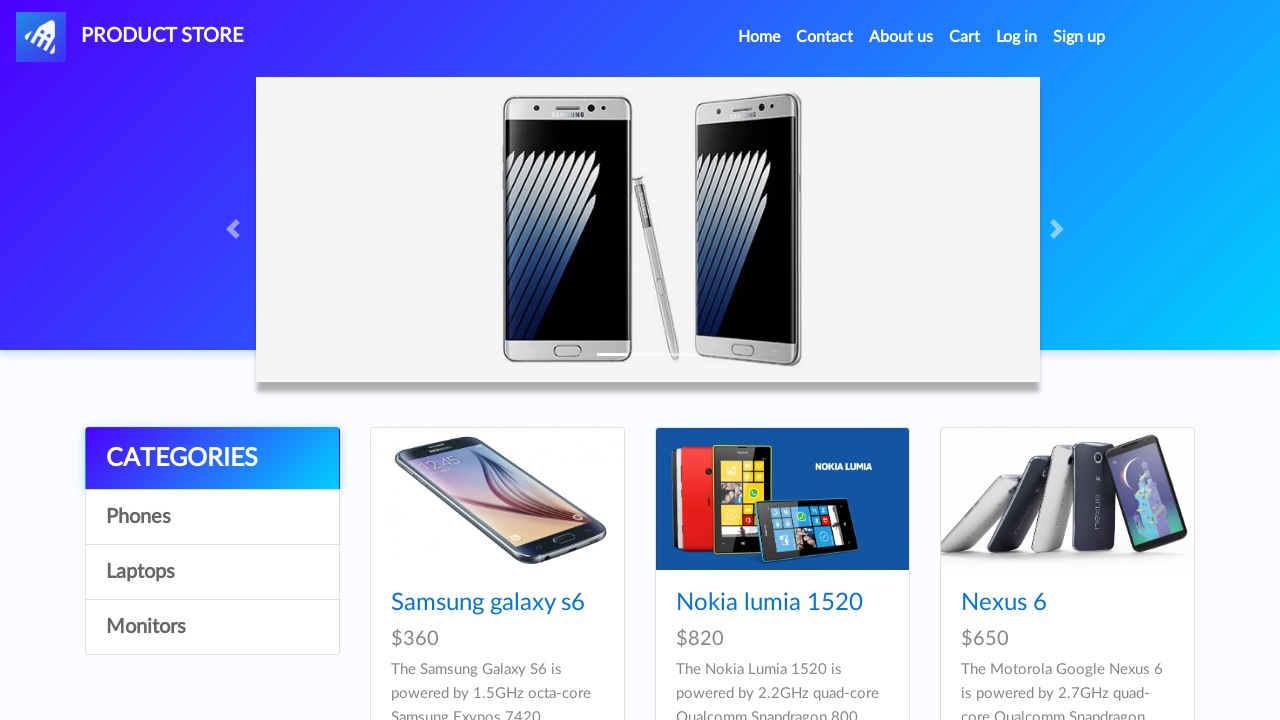

Verified category 'Laptops' matches expected value at position 1
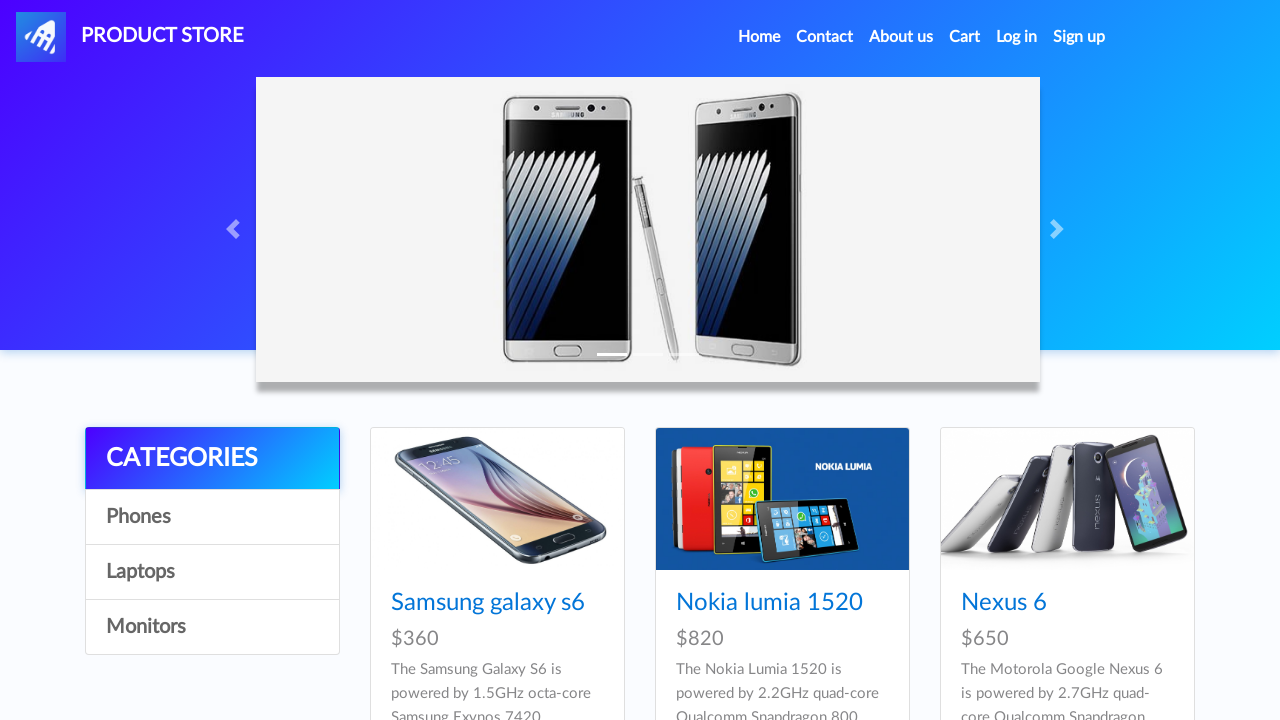

Found category: Monitors
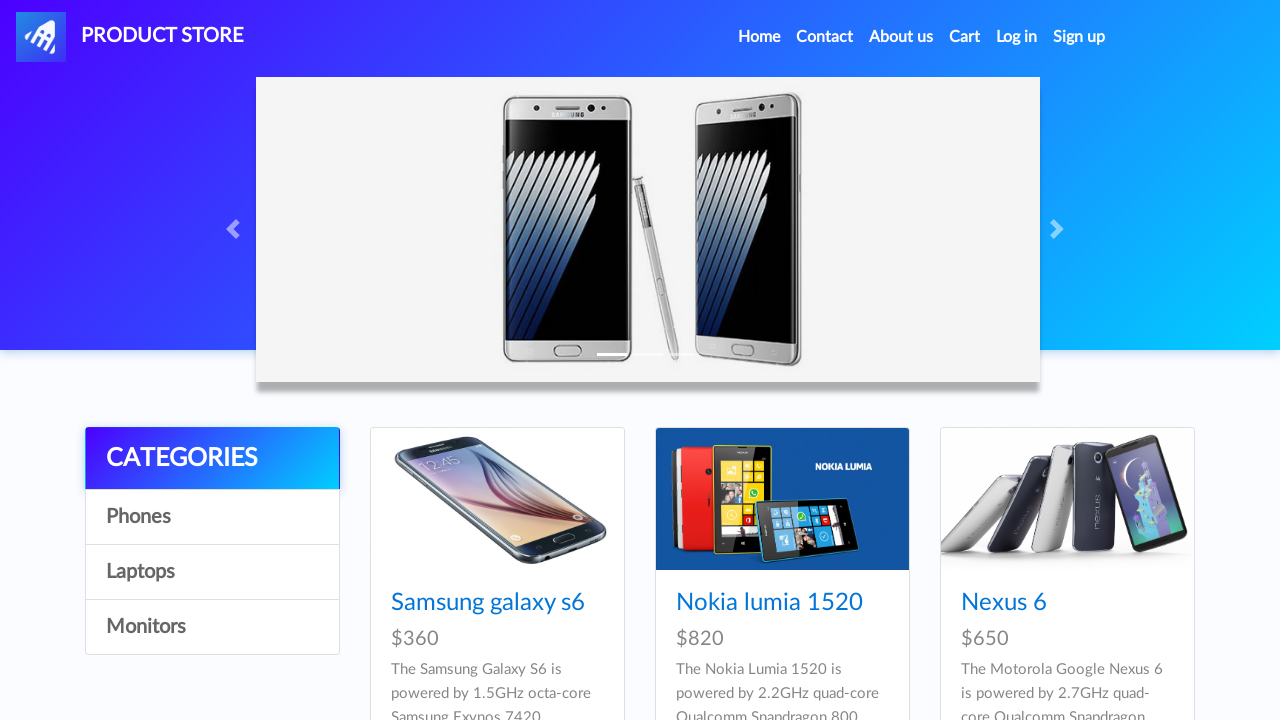

Verified category 'Monitors' matches expected value at position 2
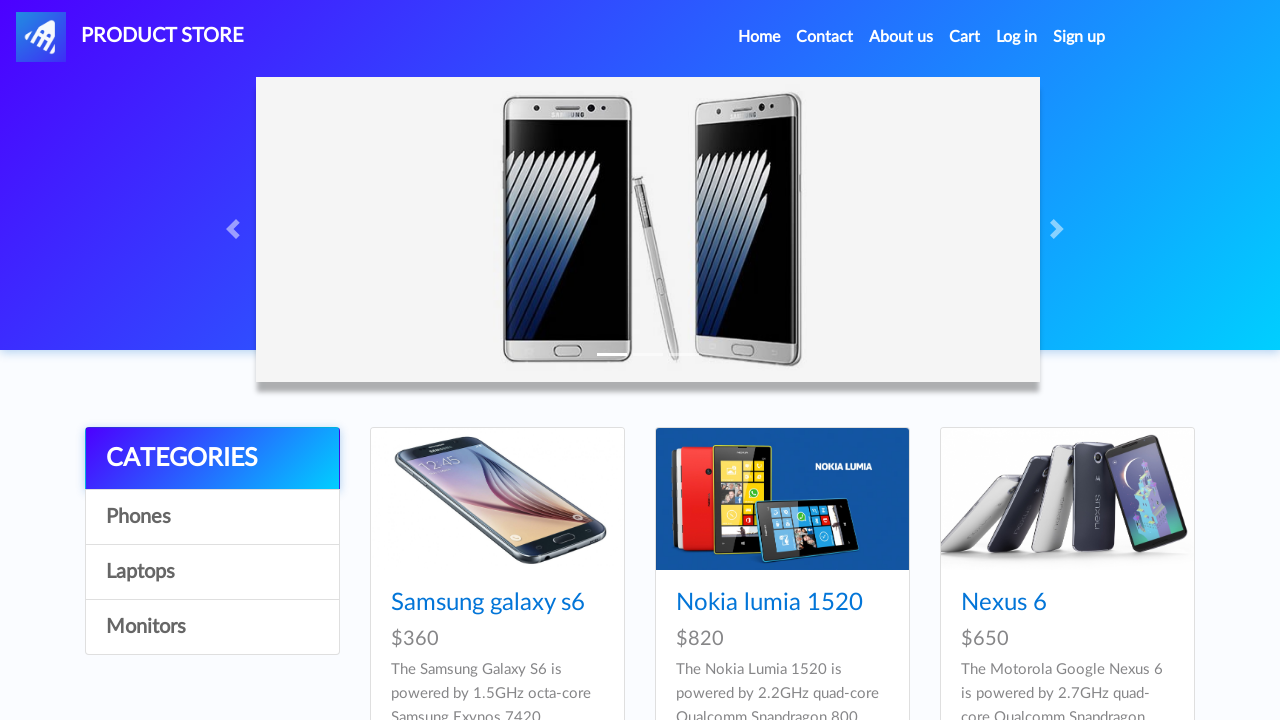

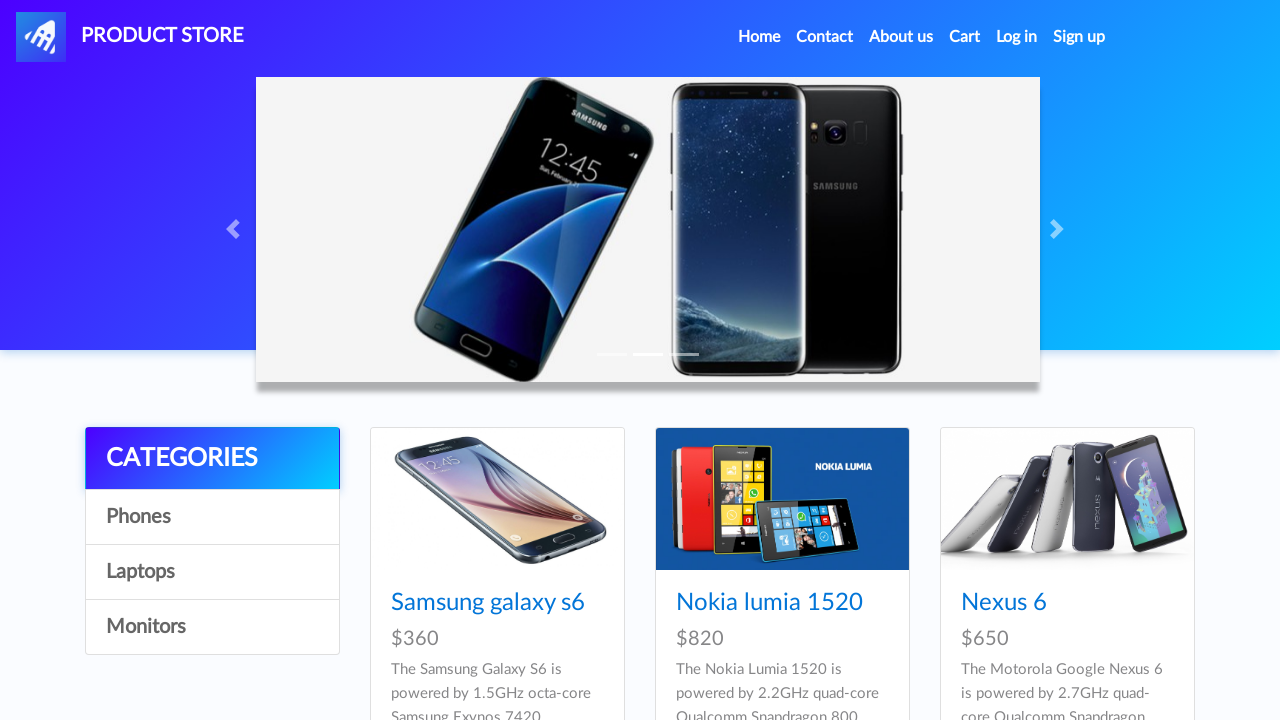